Opens a new browser tab with Google.com using JavaScript execution

Starting URL: https://www.kinopoisk.ru/

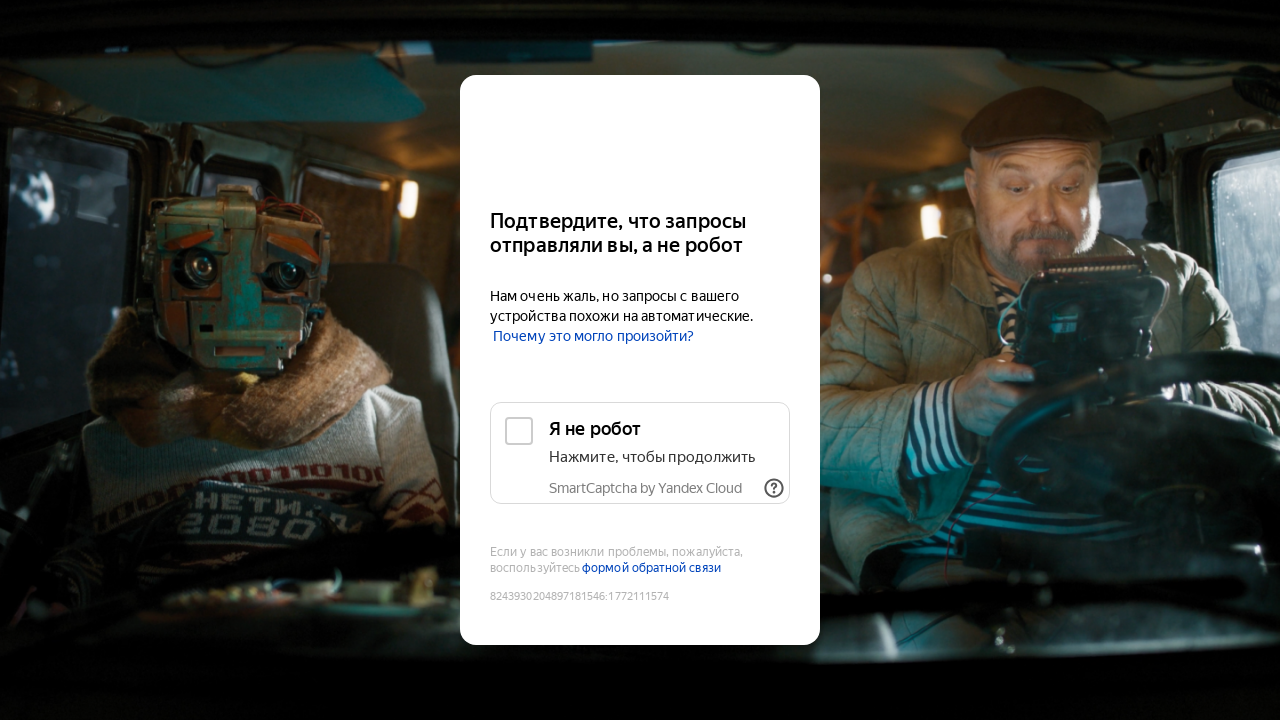

Executed JavaScript to open new tab with Google.com
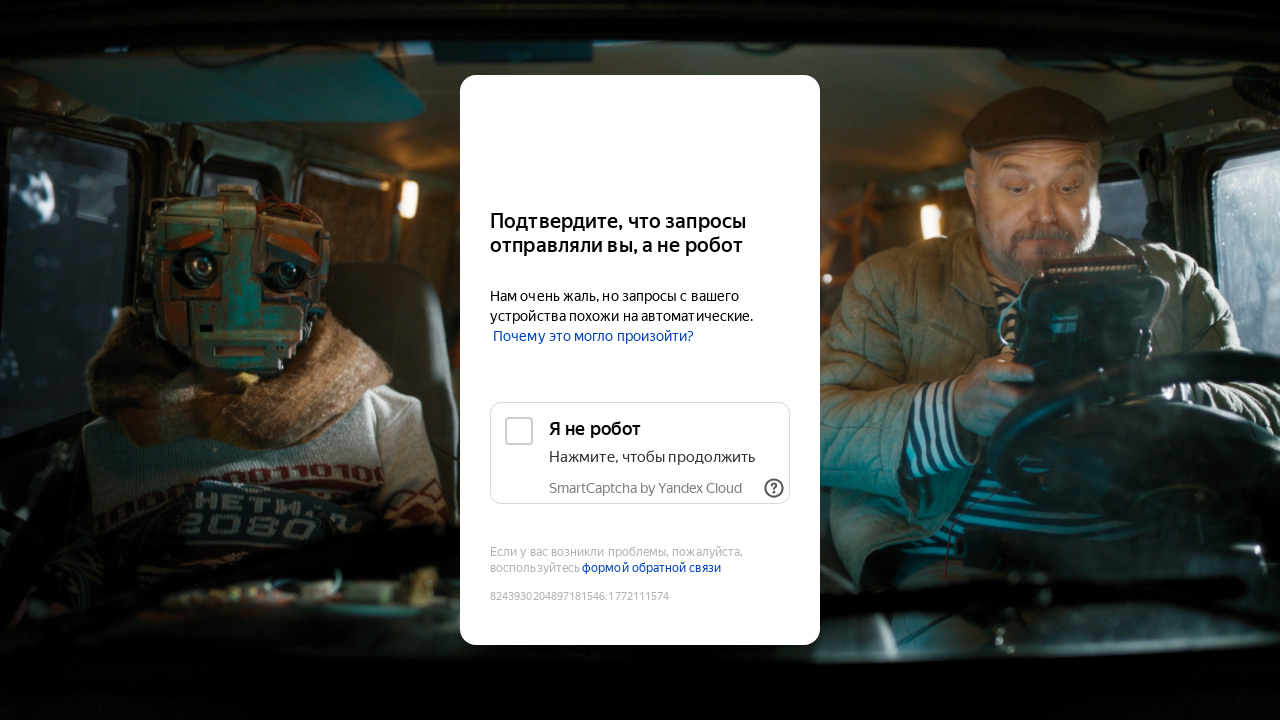

New tab loaded and ready
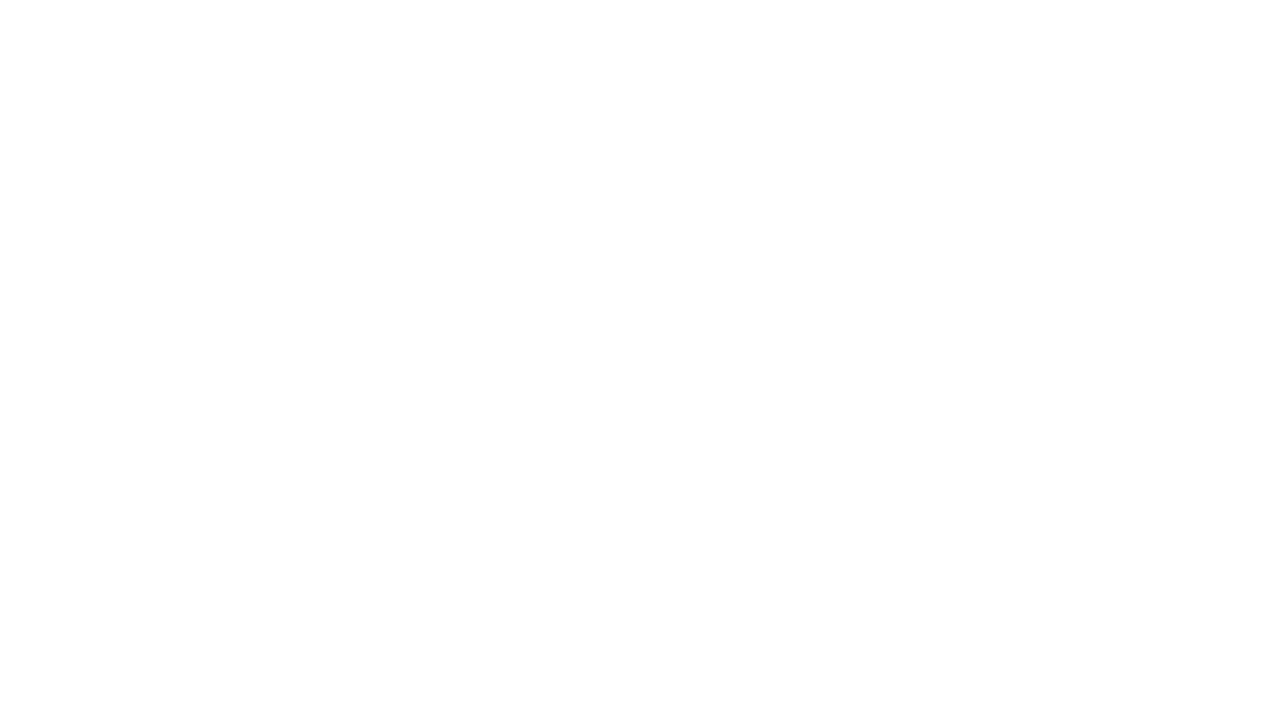

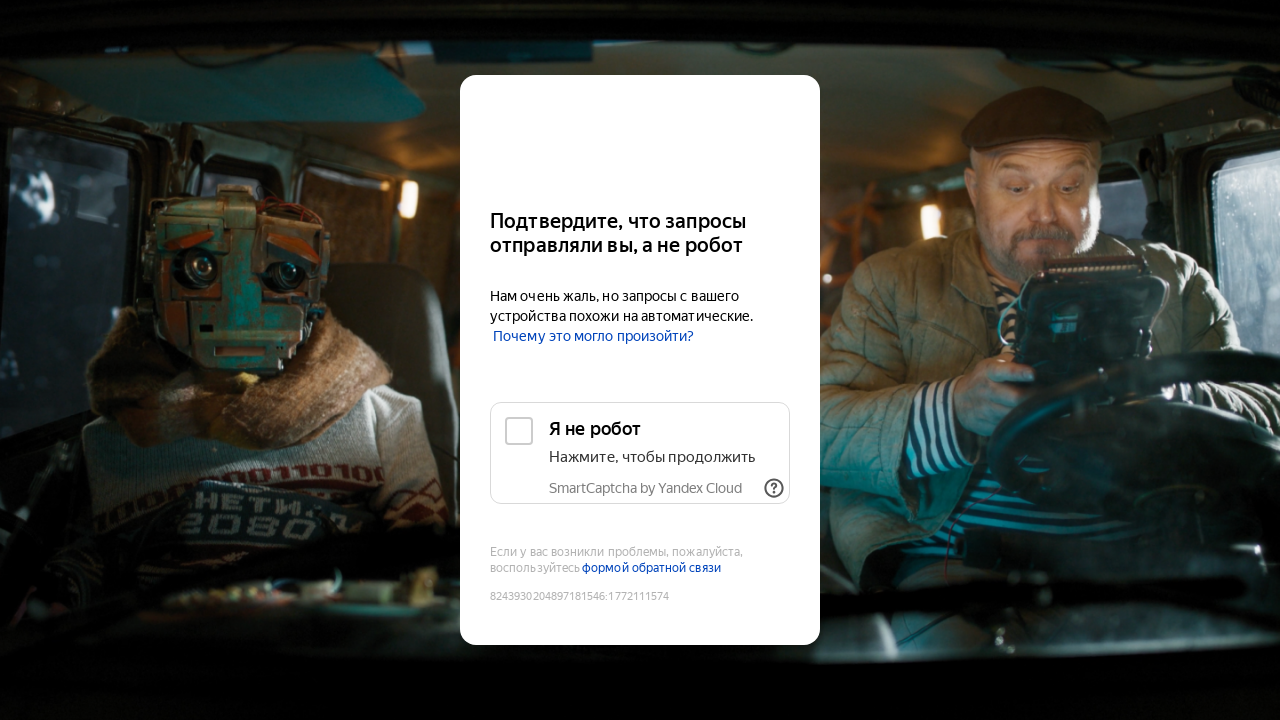